Navigates to timeanddate.com and reads the current time display elements (hours:minutes and seconds)

Starting URL: https://www.timeanddate.com/

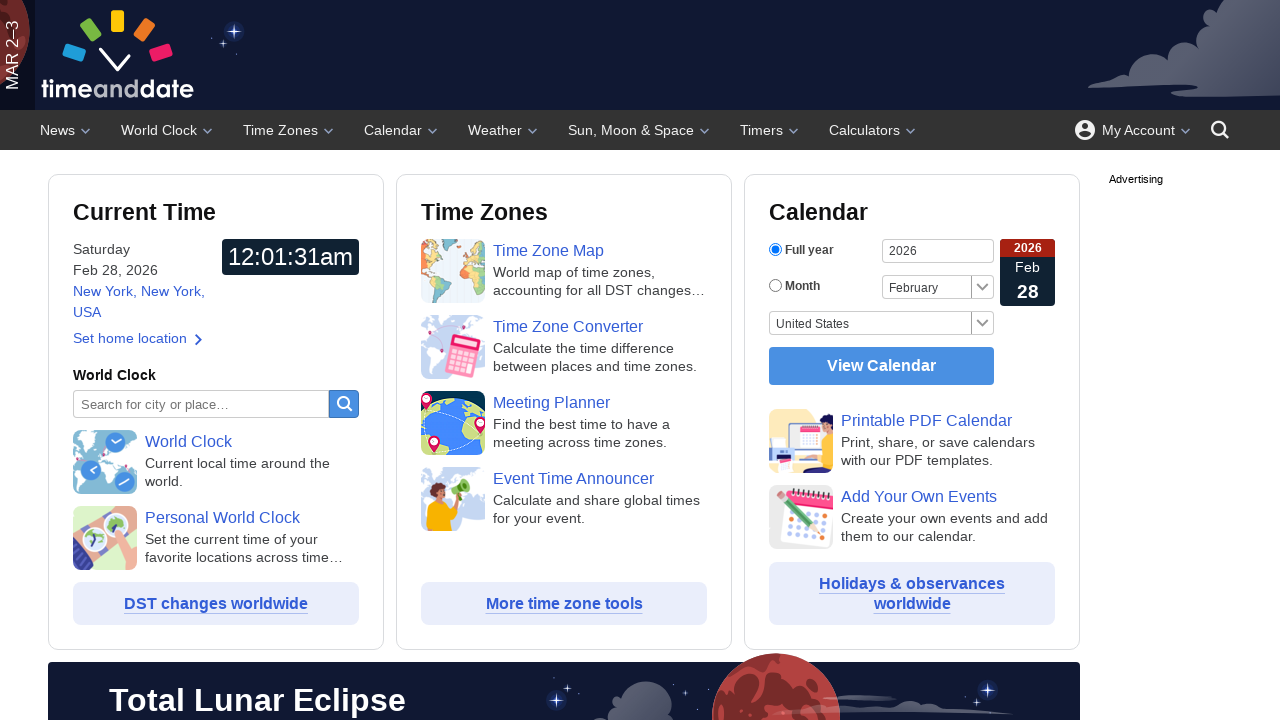

Navigated to timeanddate.com
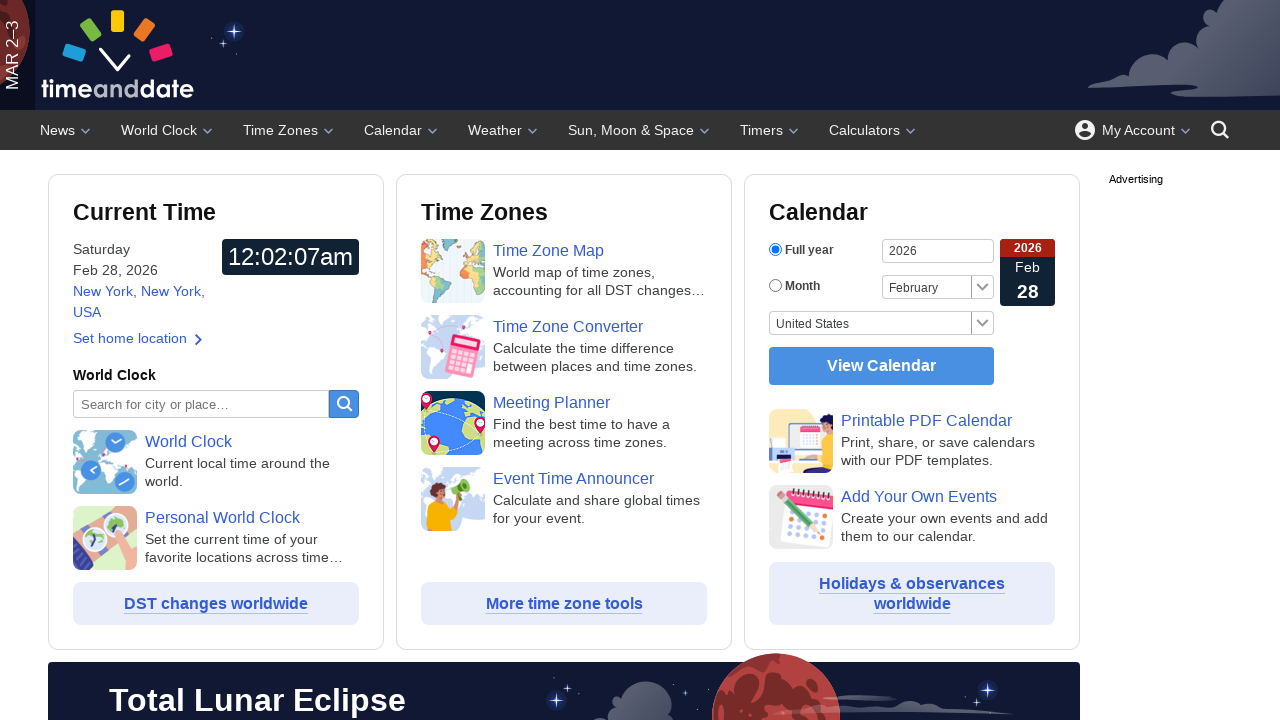

Hours:minutes time display element (#clk_hm) is present
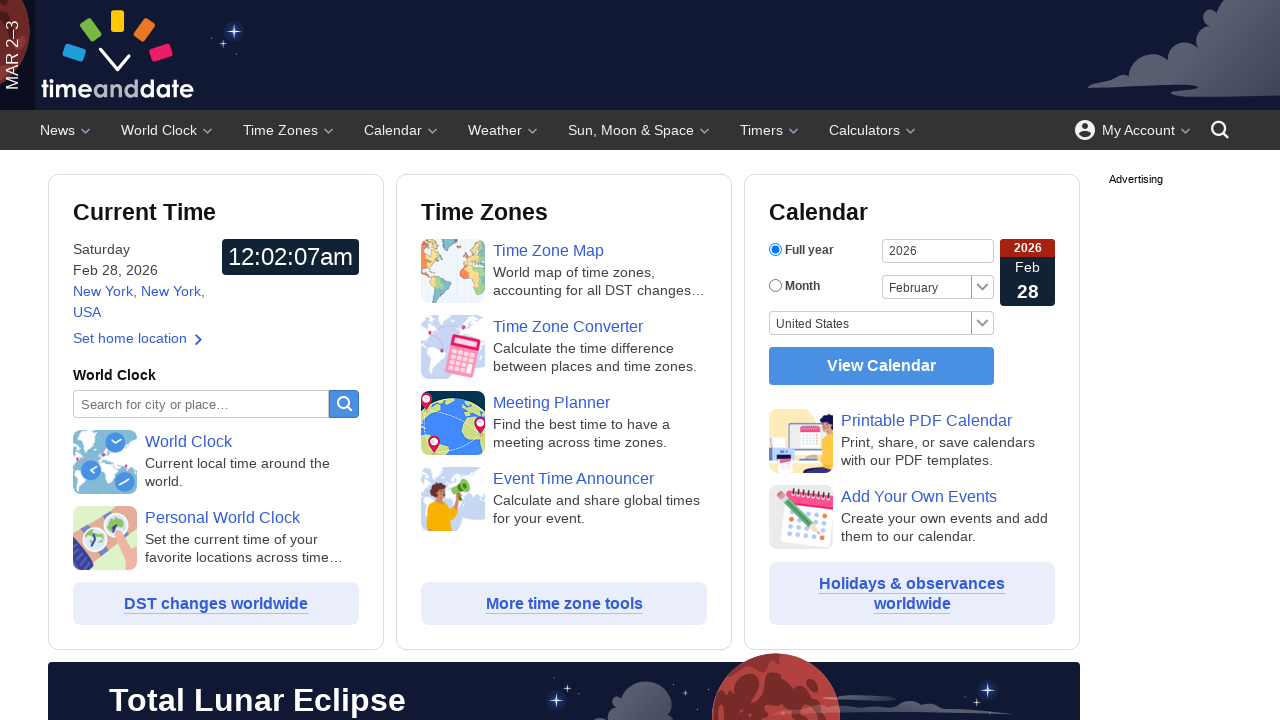

Seconds time display element (#ij0) is present
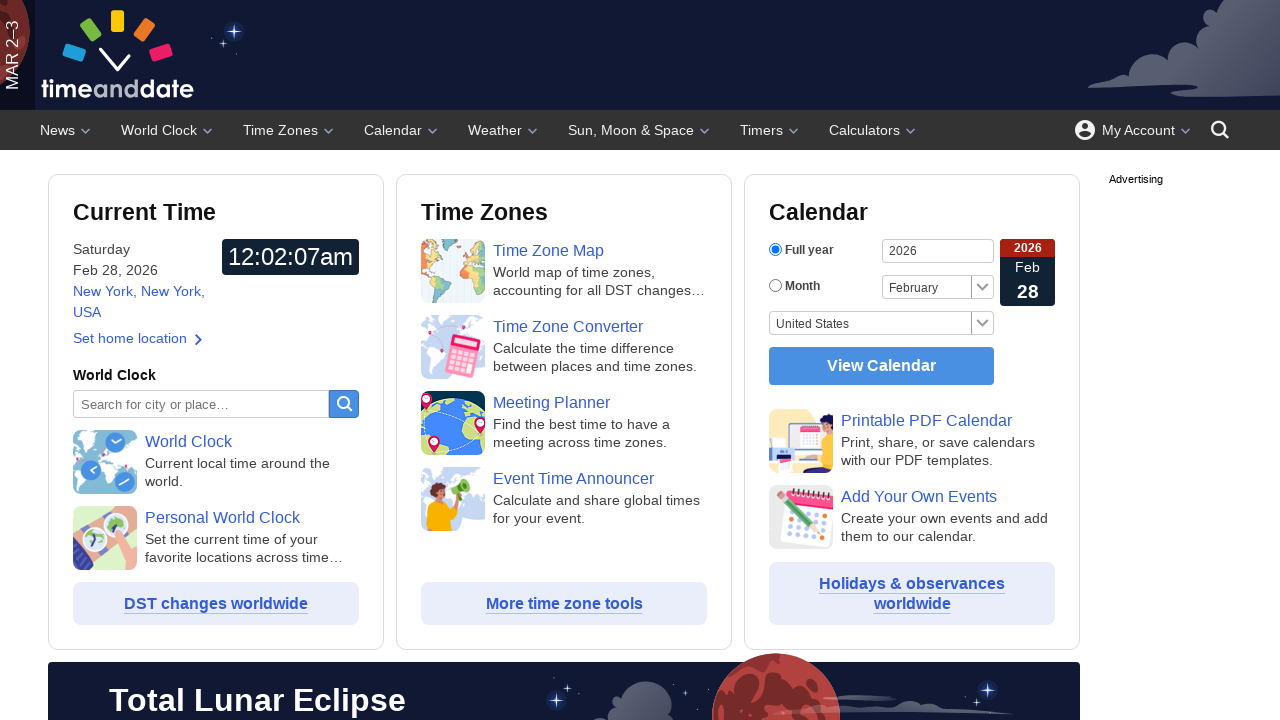

Located hours:minutes element
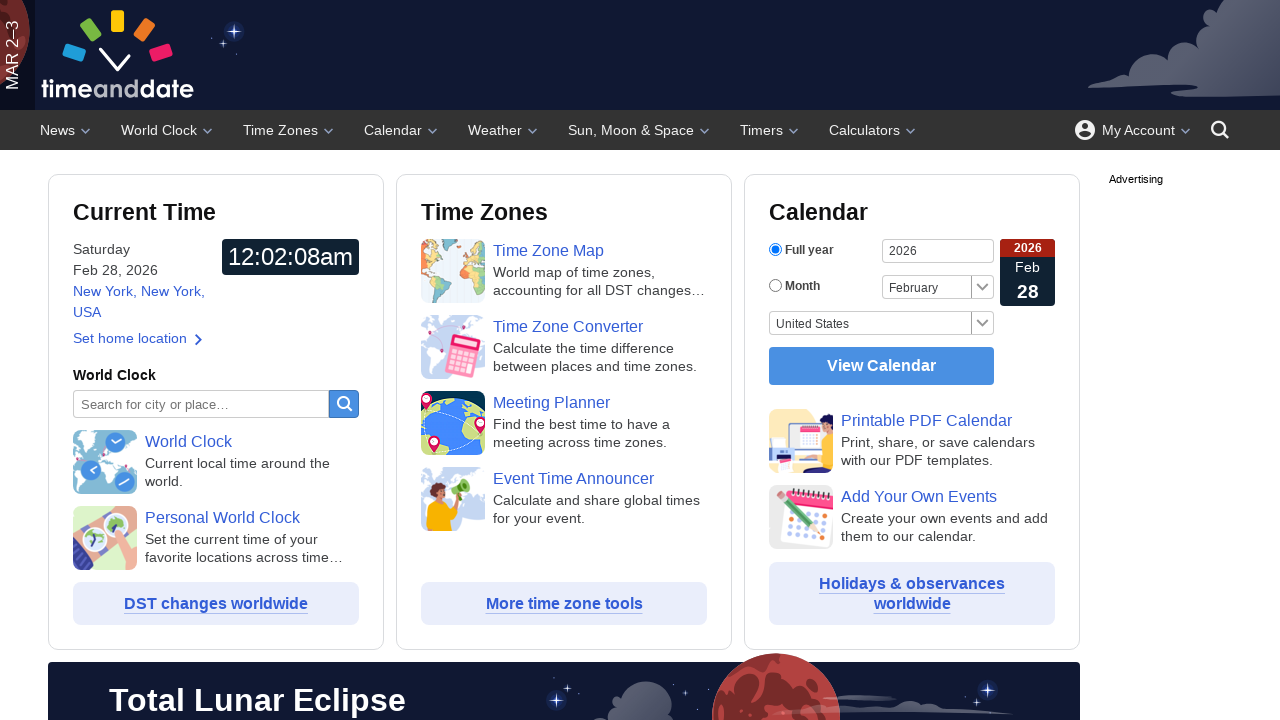

Located seconds element
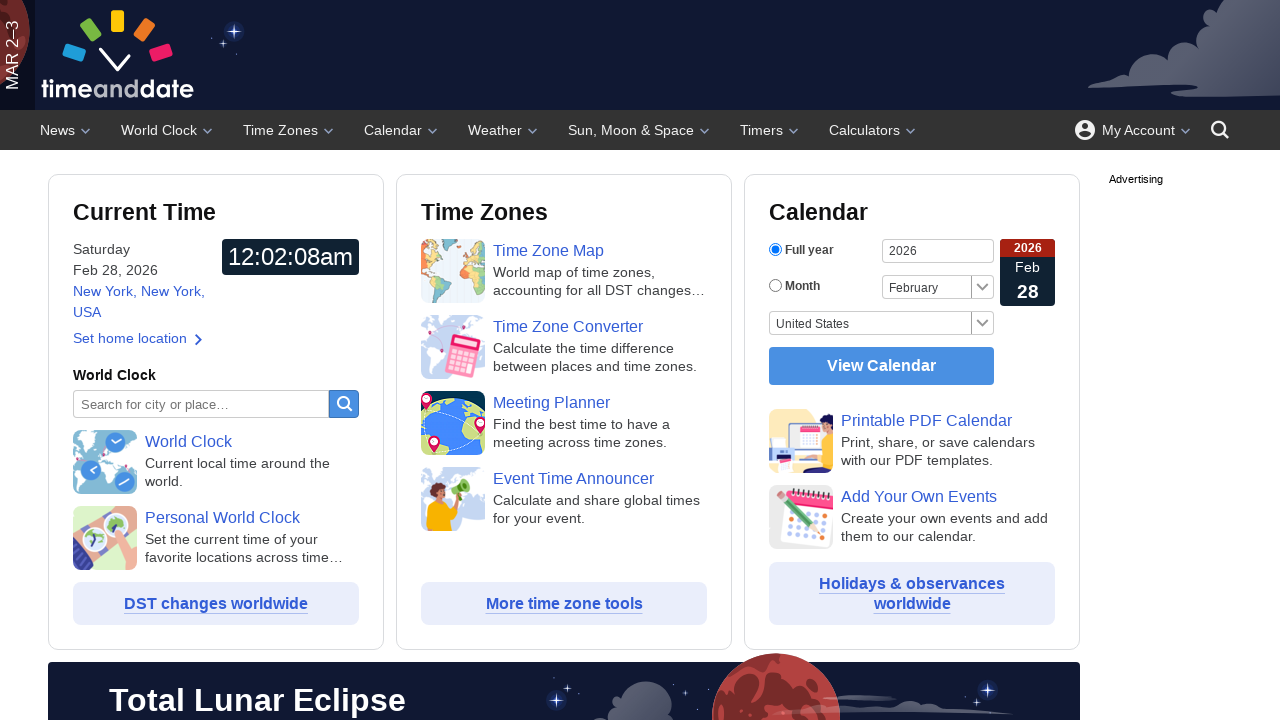

Hours:minutes element is visible
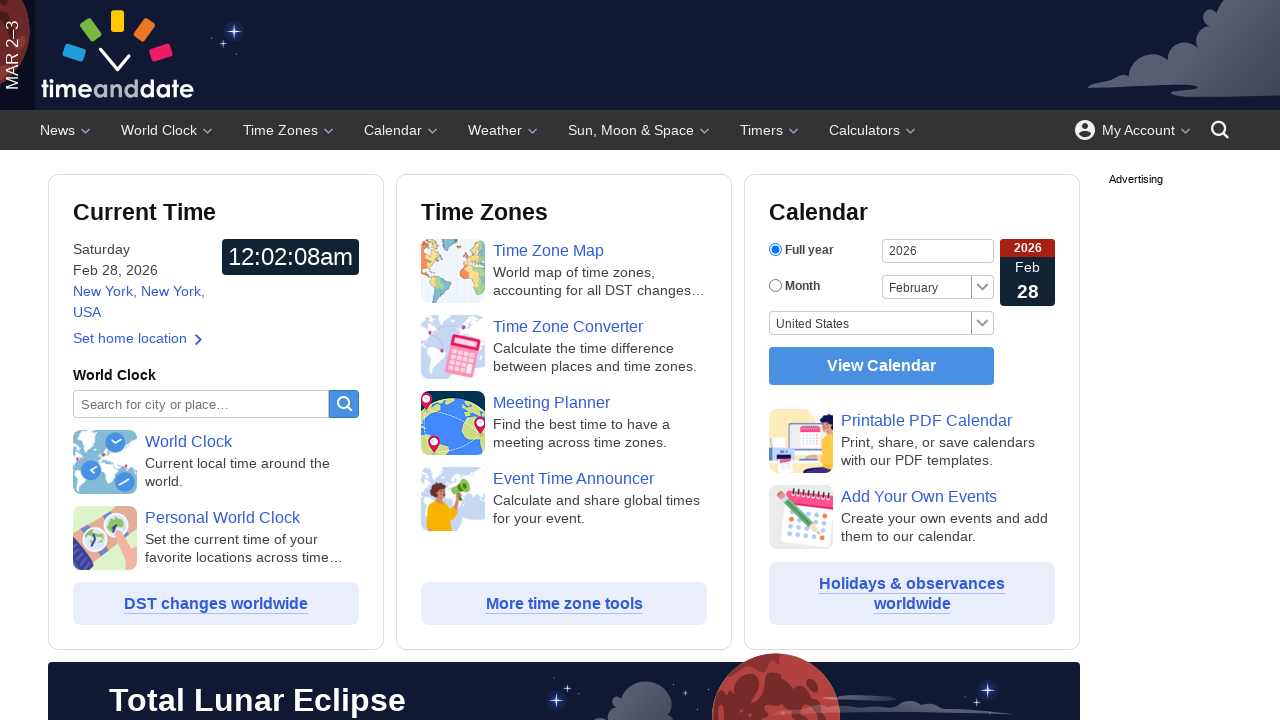

Seconds element is visible
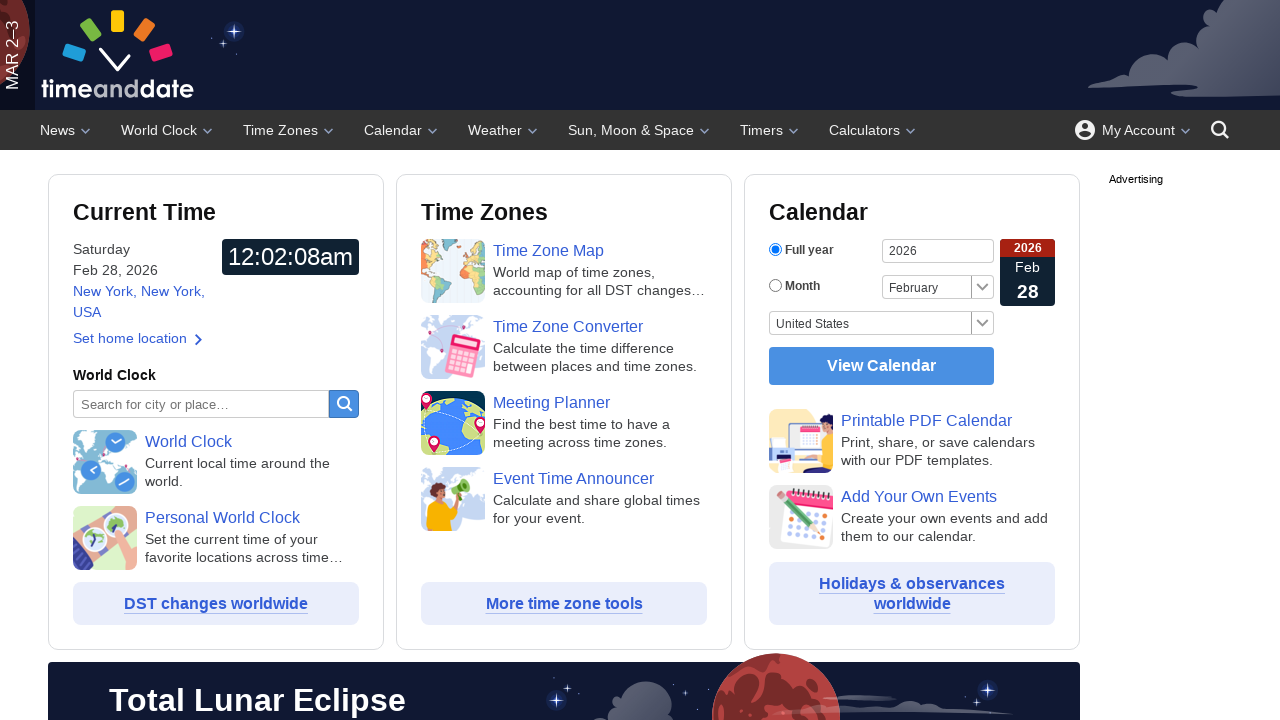

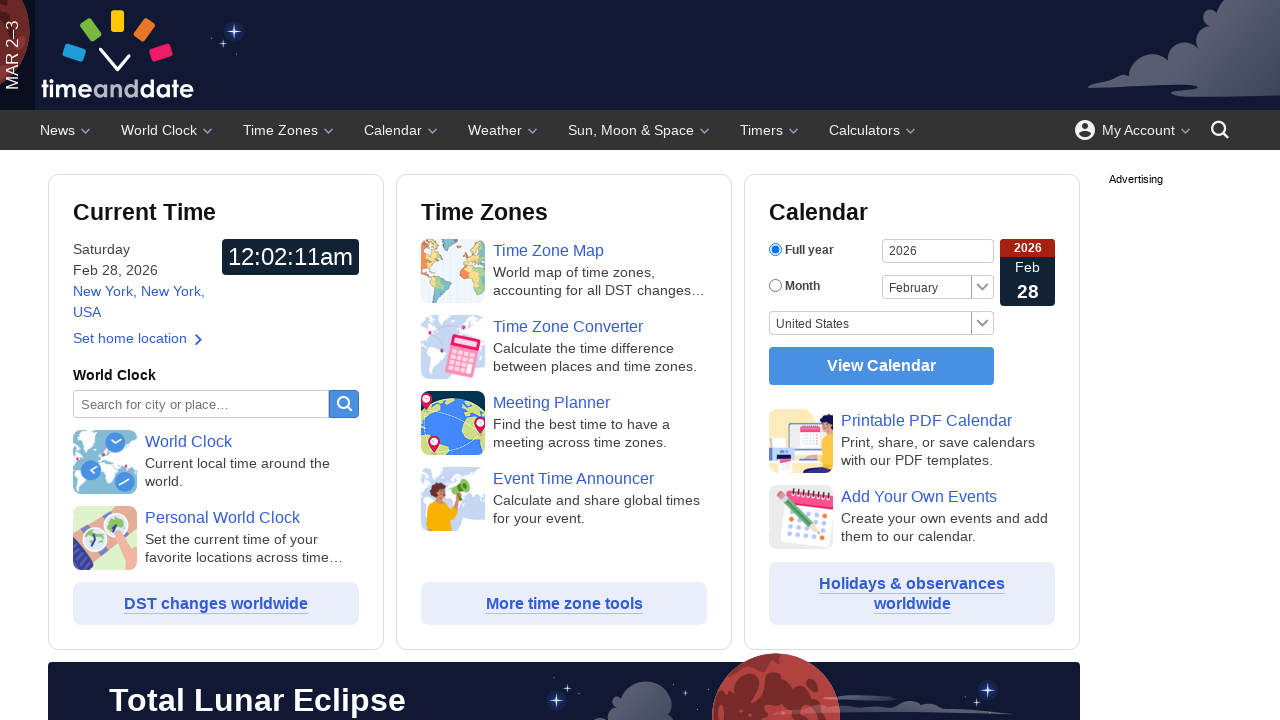